Navigates to Info Tech Academy website and verifies the current URL matches the expected value

Starting URL: https://infotechacademy.eu/

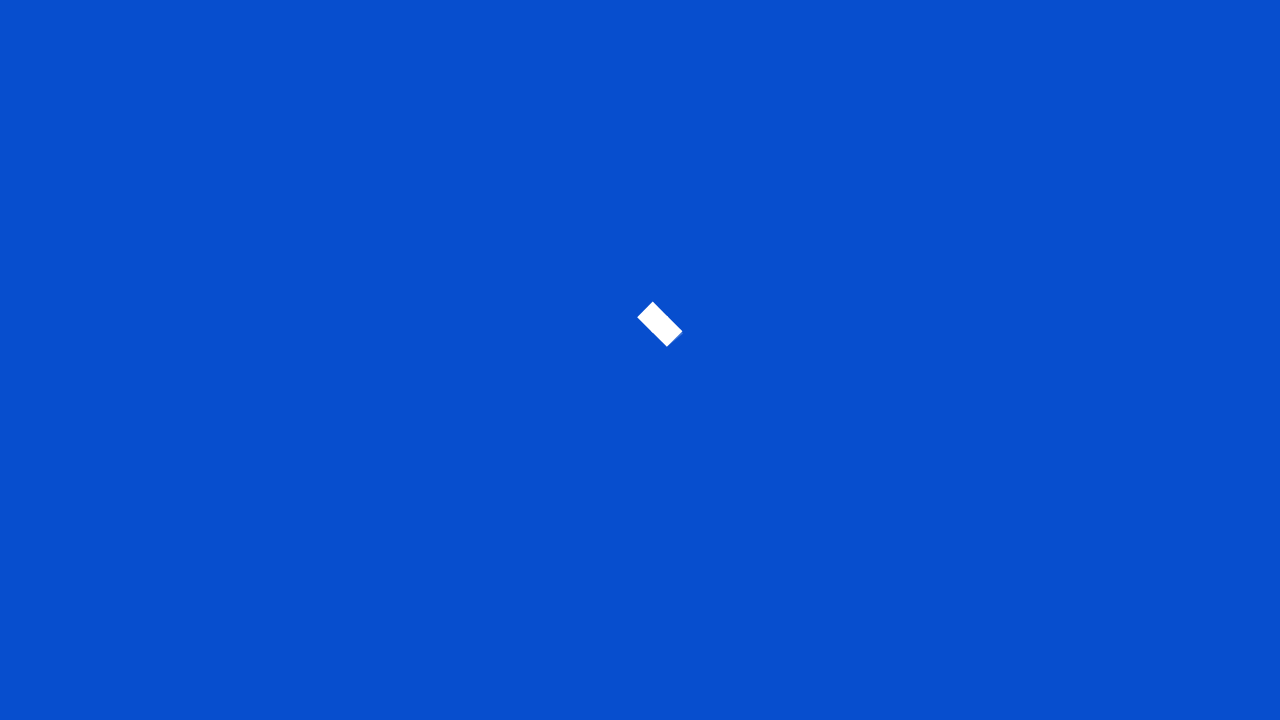

Page fully loaded (domcontentloaded)
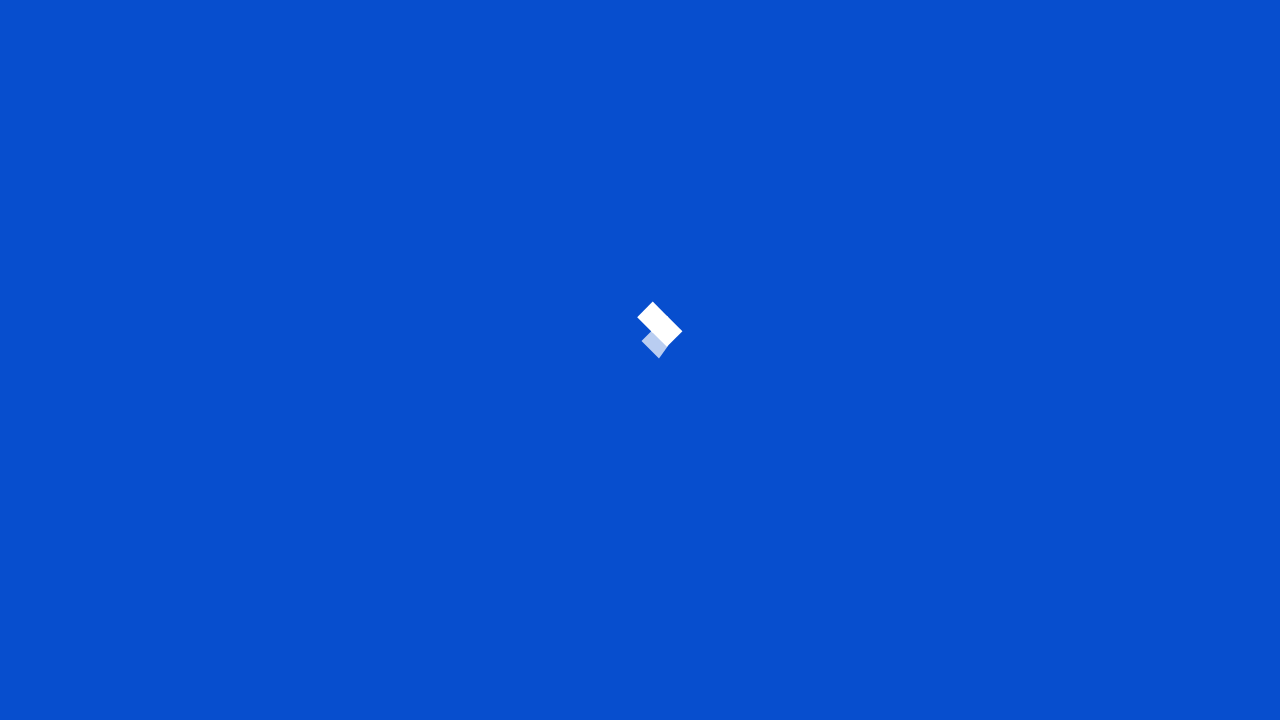

Retrieved current URL: https://infotechacademy.eu/
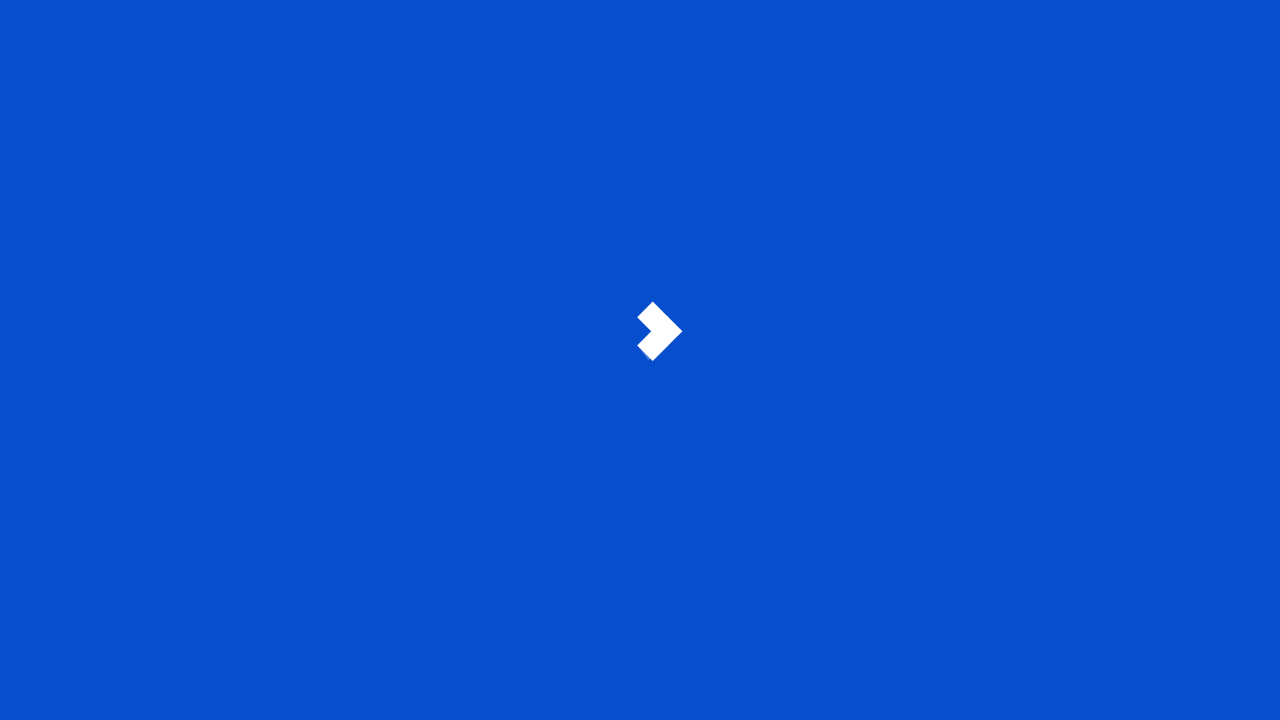

Verified URL matches expected value: https://infotechacademy.eu/
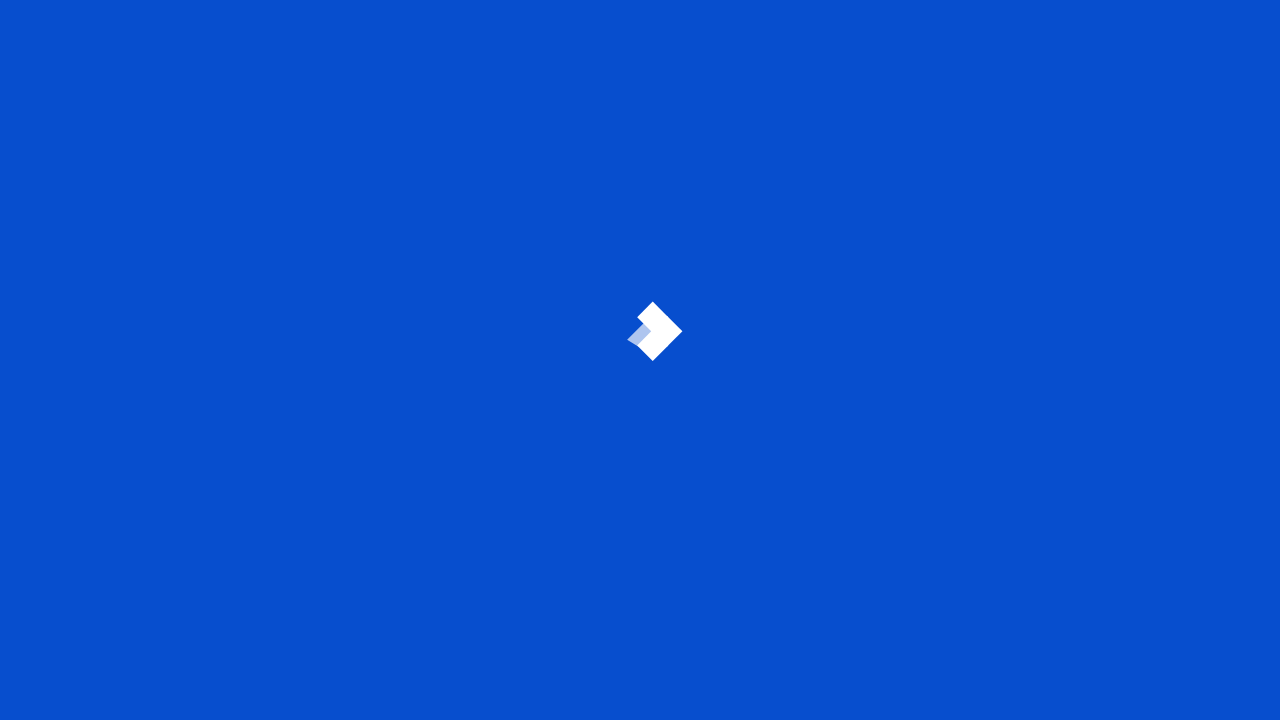

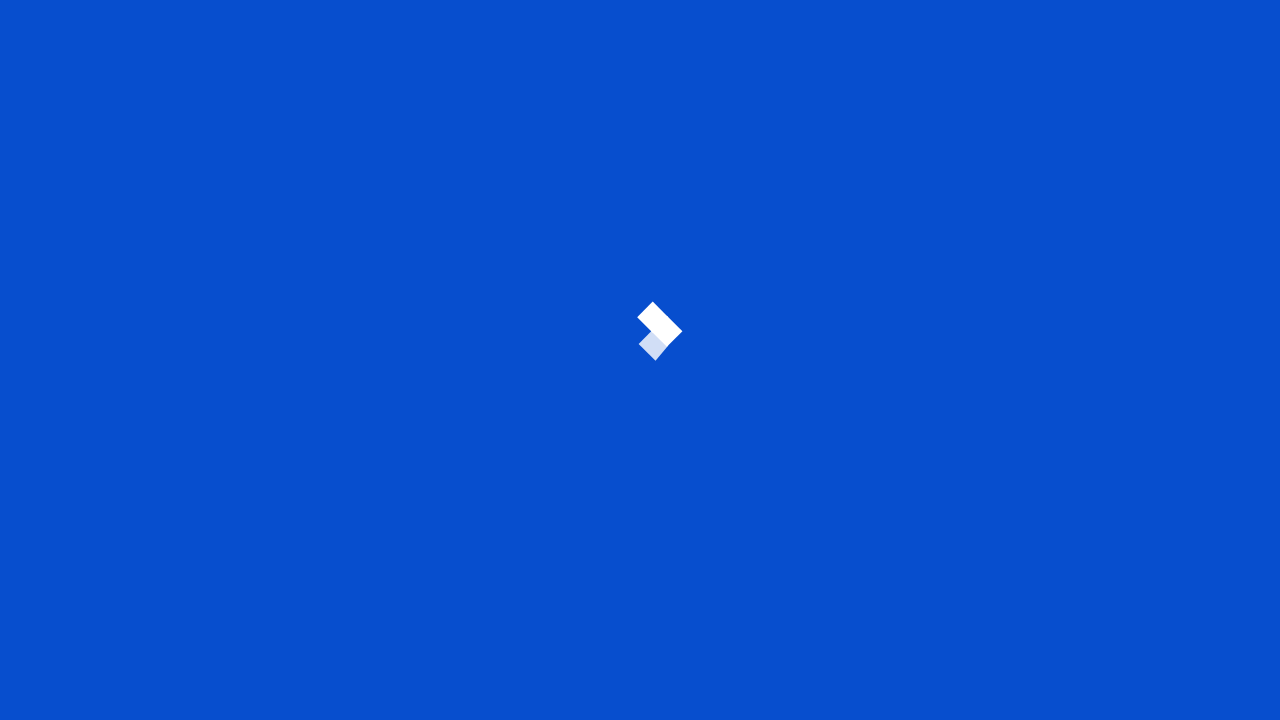